Tests video playback controls by clicking on video element, playing and pausing it via JavaScript

Starting URL: http://www.w3.org/2010/05/video/mediaevents.html

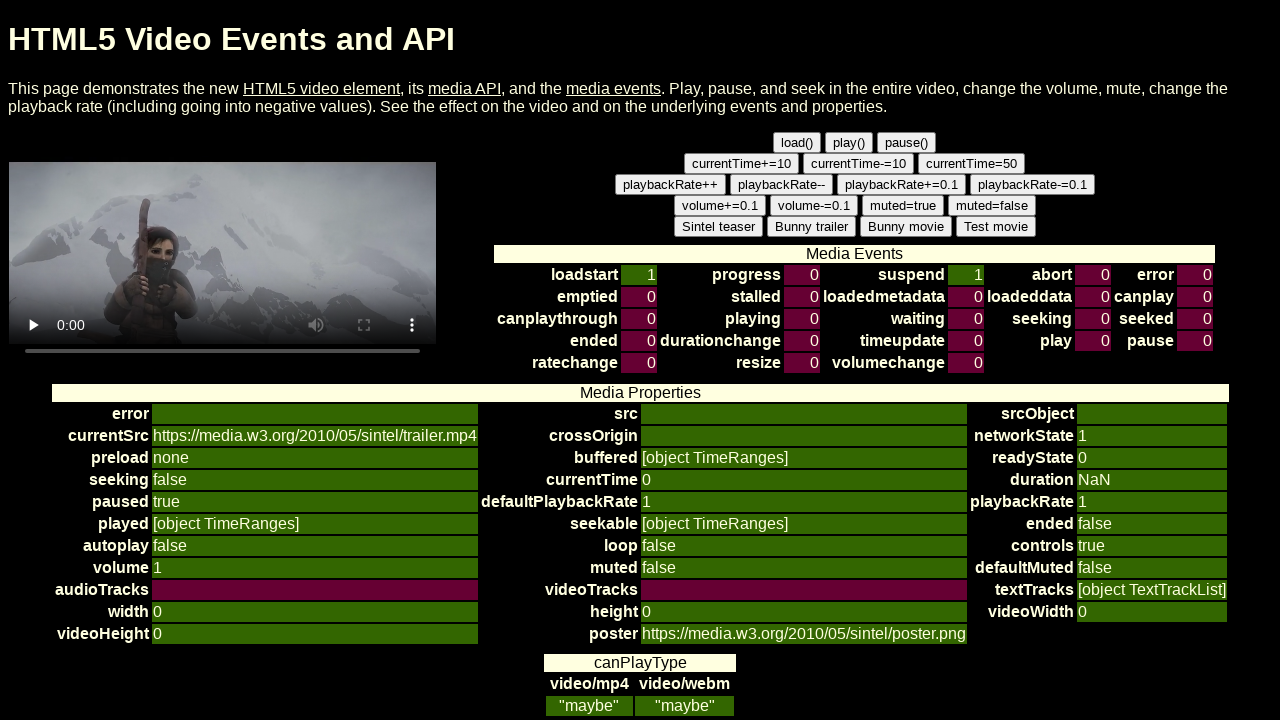

Waited for video element to be present on the page
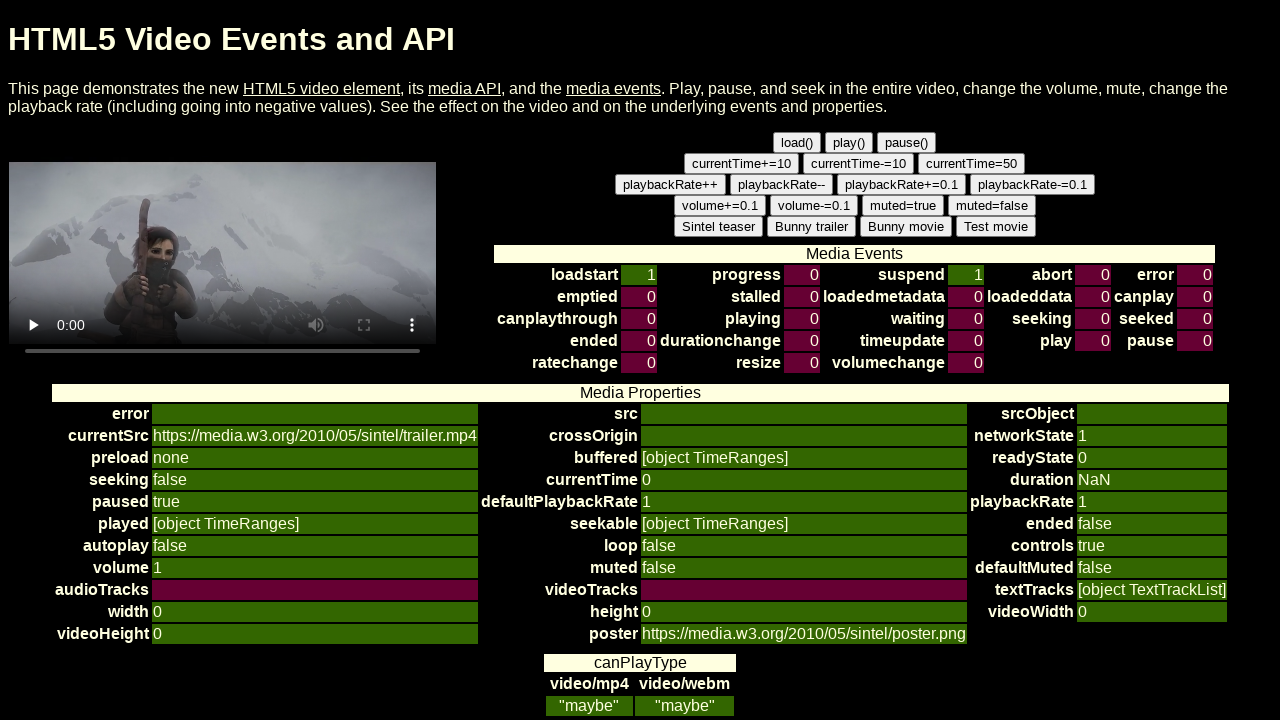

Clicked on the video element at (222, 253) on video
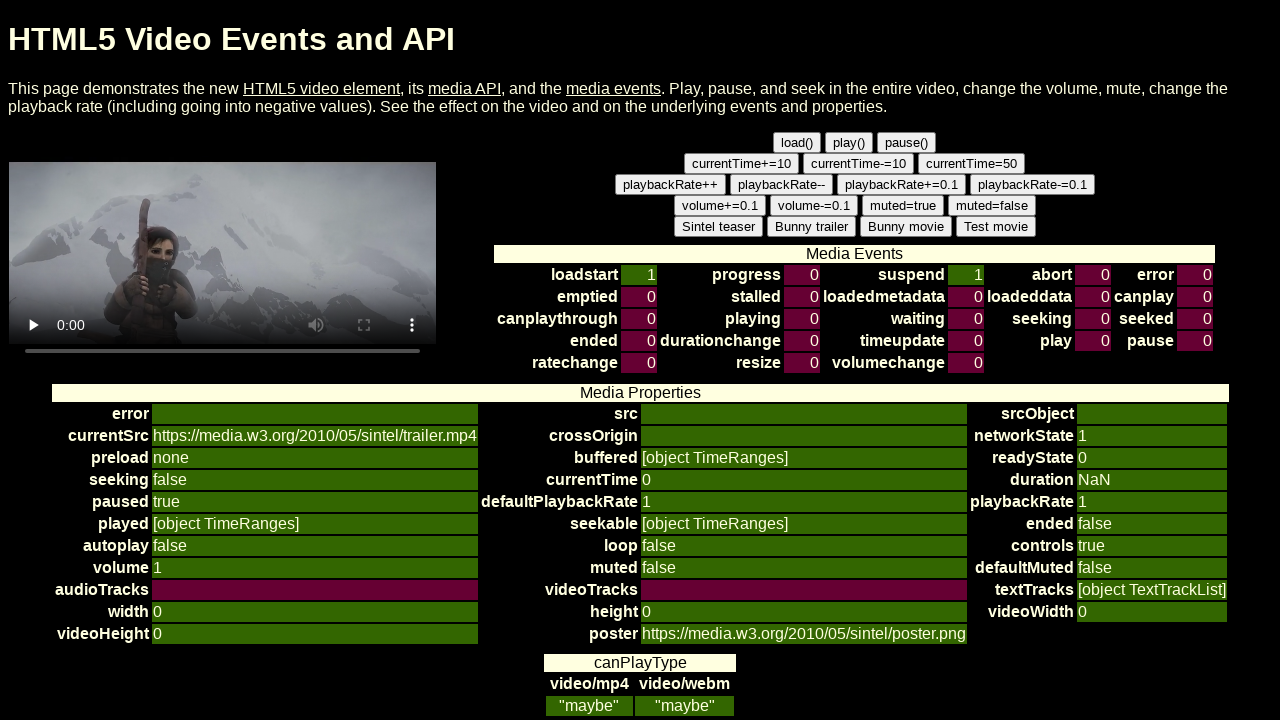

Started video playback using JavaScript
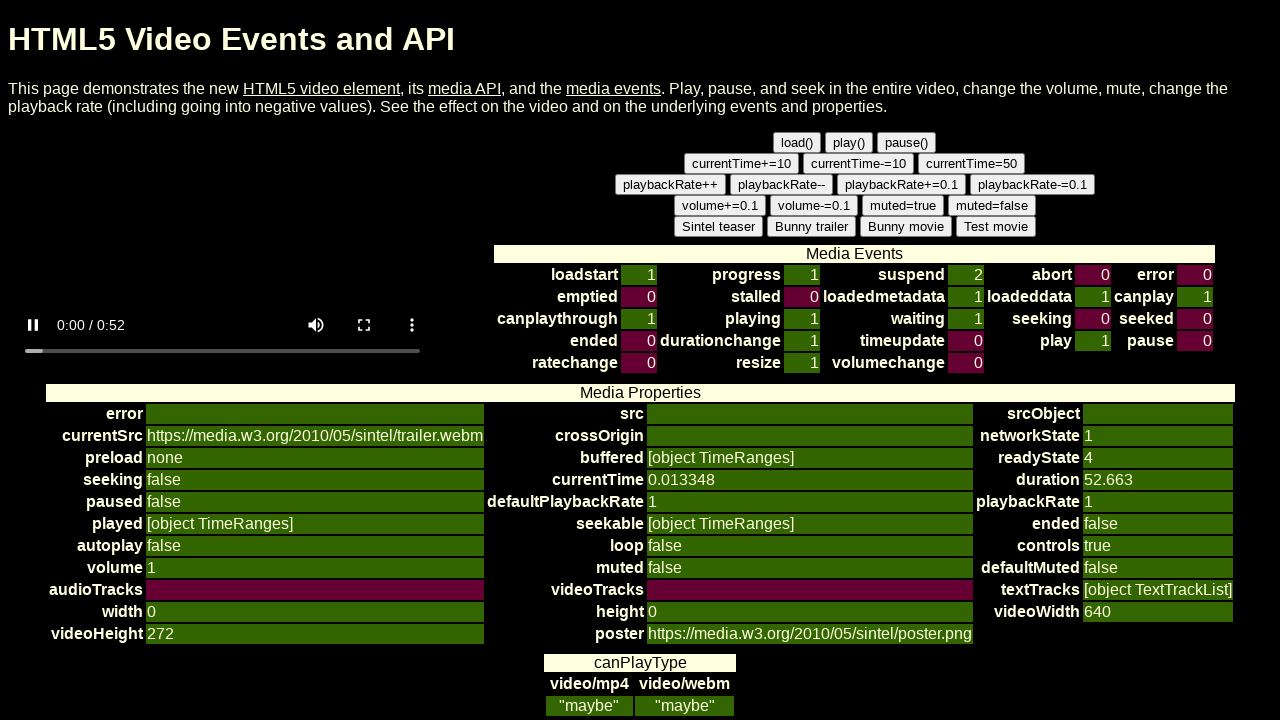

Waited for 5 seconds while video was playing
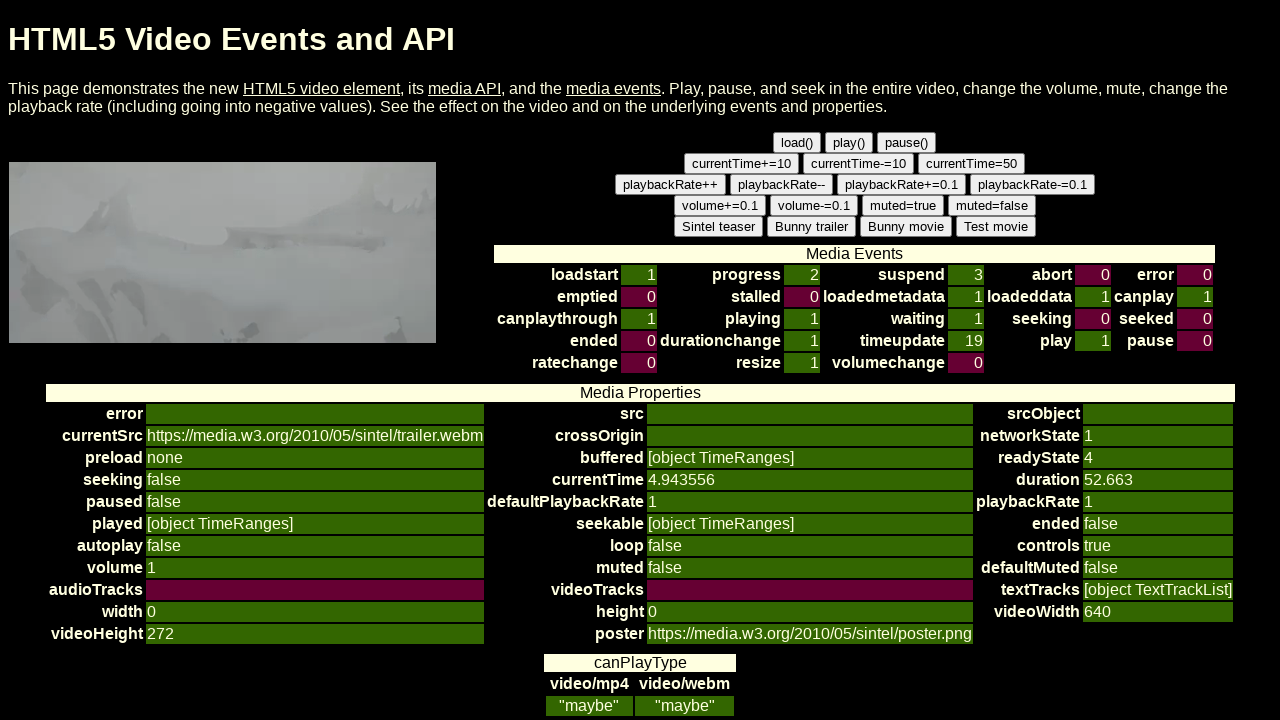

Paused video playback using JavaScript
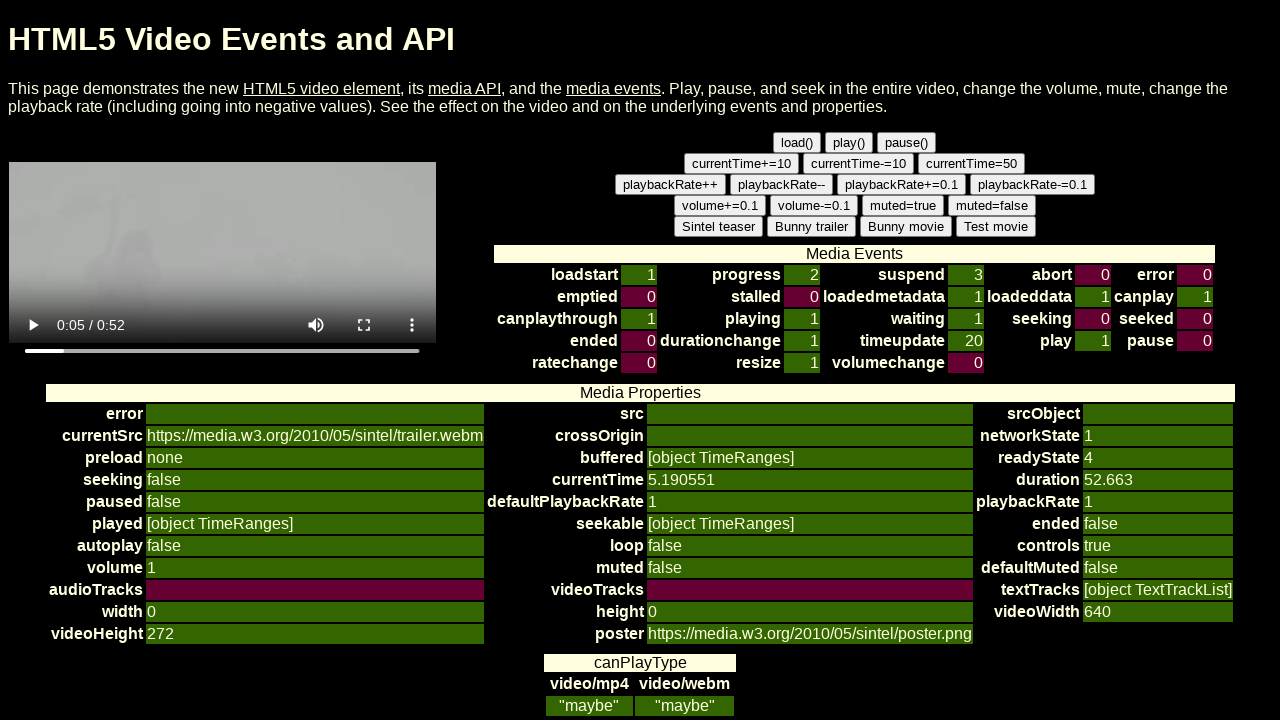

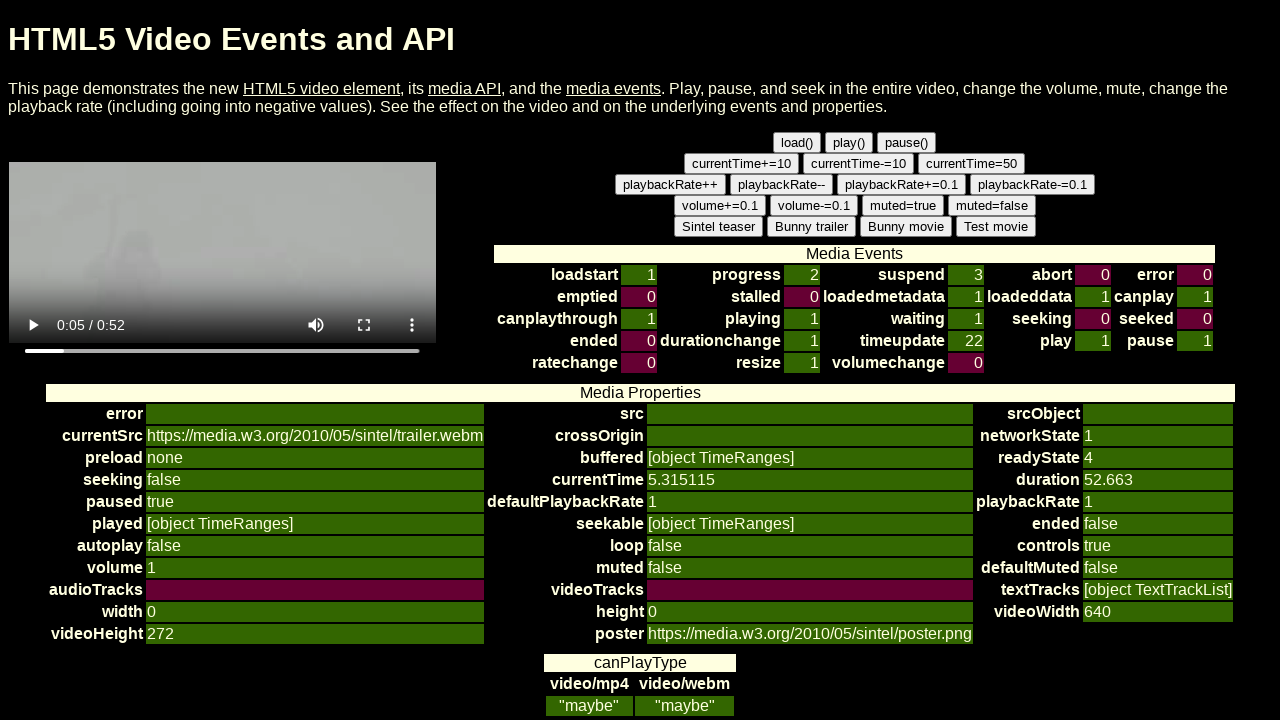